Navigates to a Christine Trivia page hosted on S3 and verifies that the page title heading contains "Christine Trivia"

Starting URL: https://s3.amazonaws.com/christine-trivia/index.html

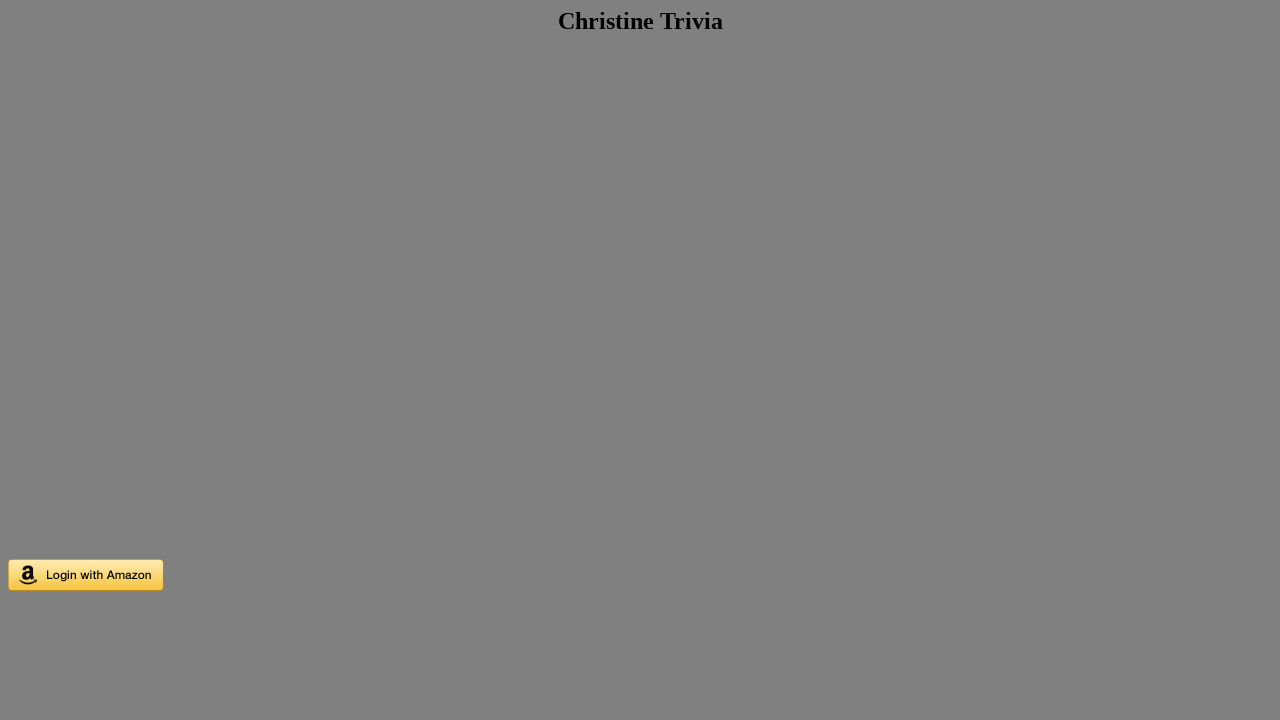

Navigated to Christine Trivia page on S3
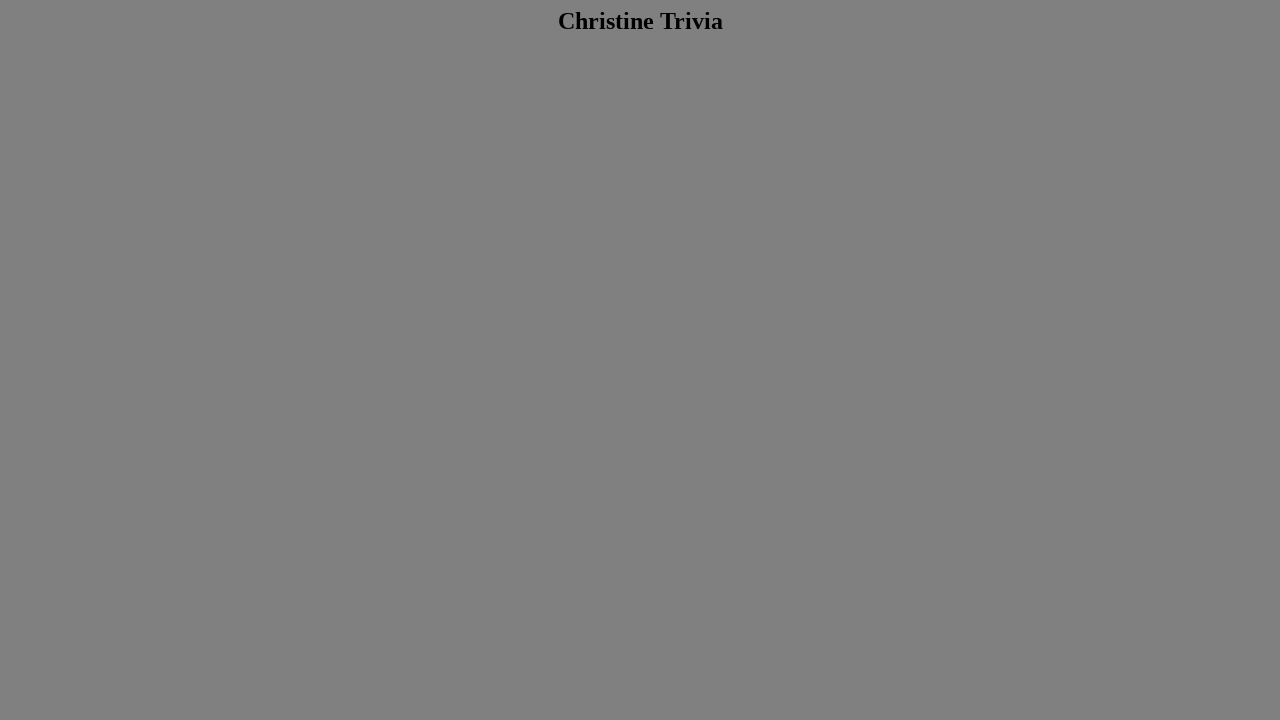

Title heading became visible
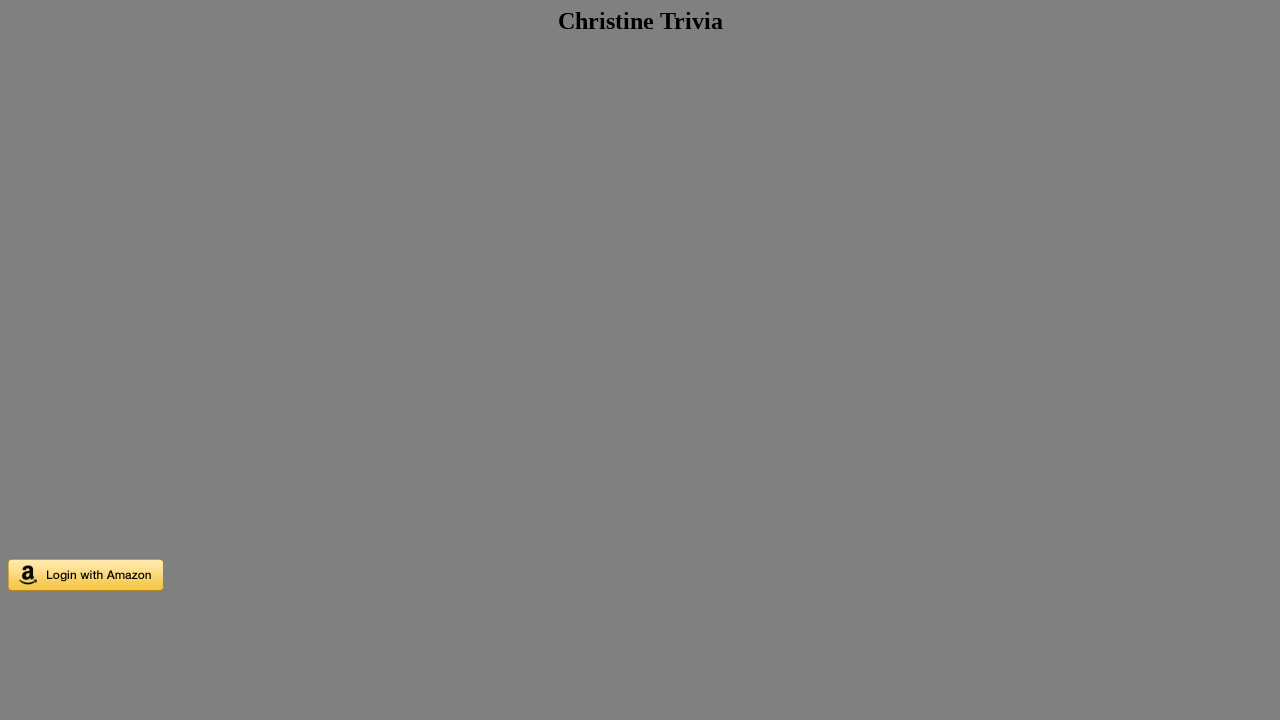

Retrieved title heading text content
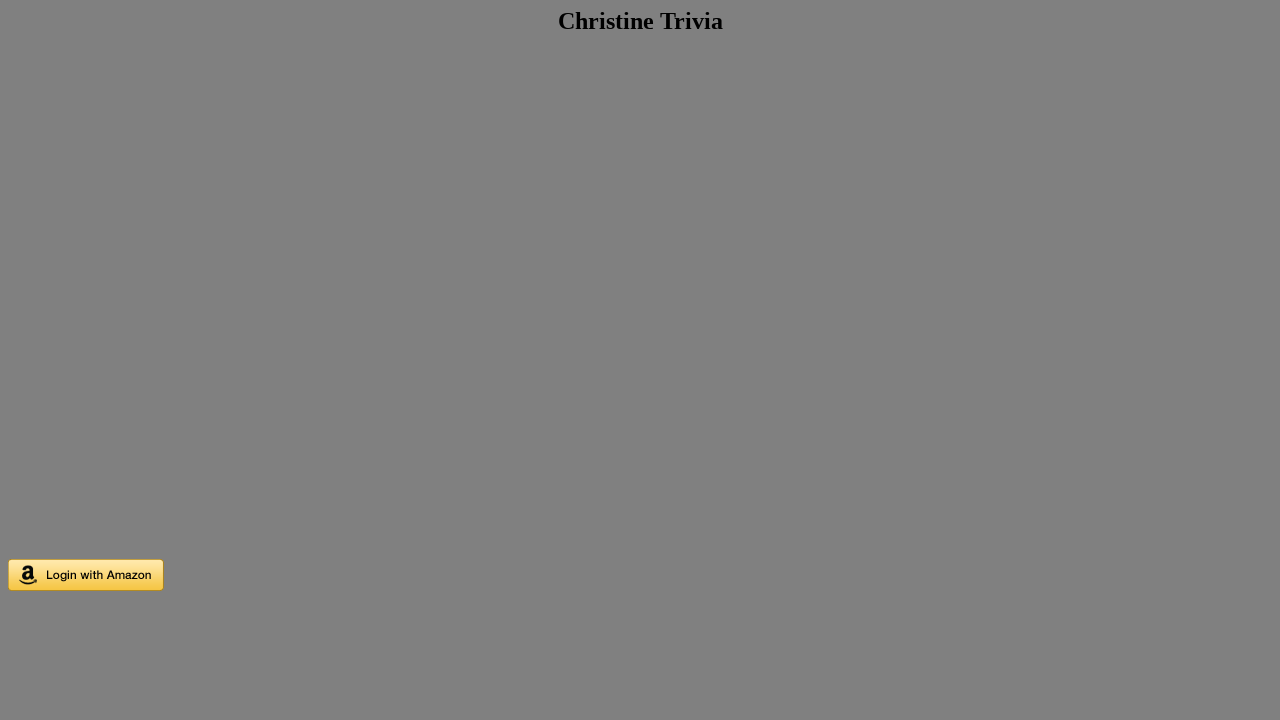

Verified page title heading contains 'Christine Trivia'
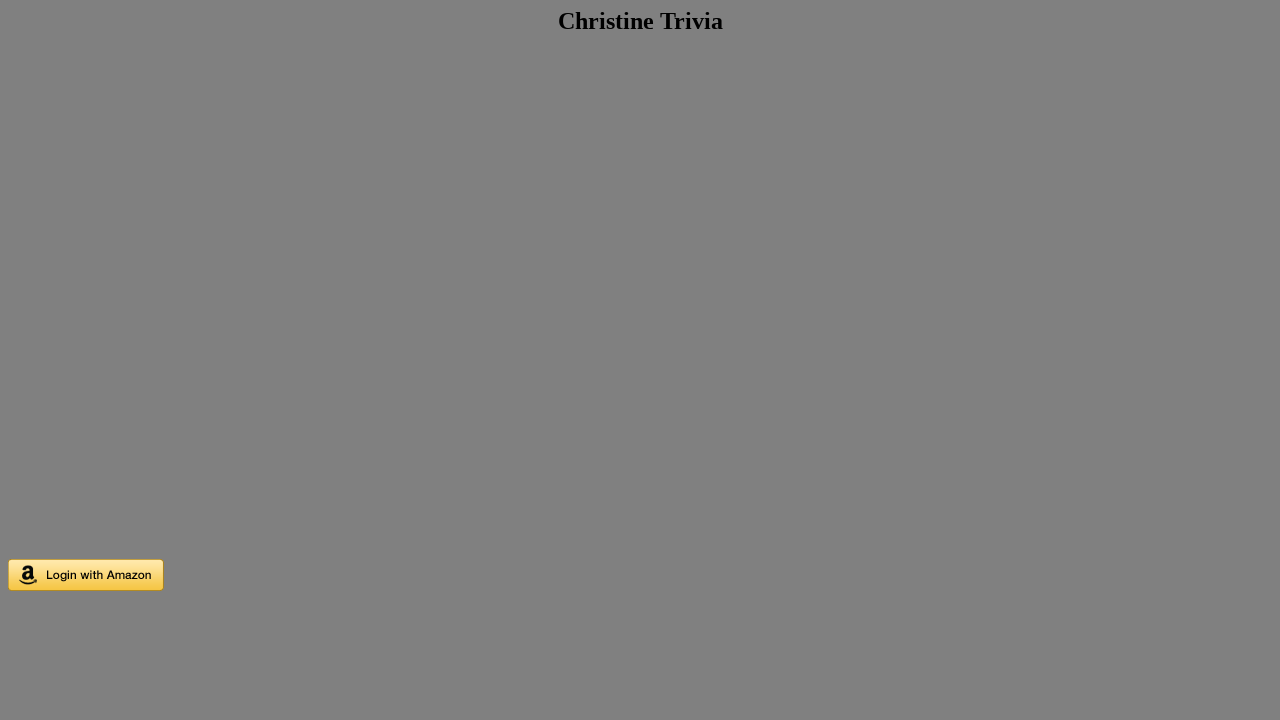

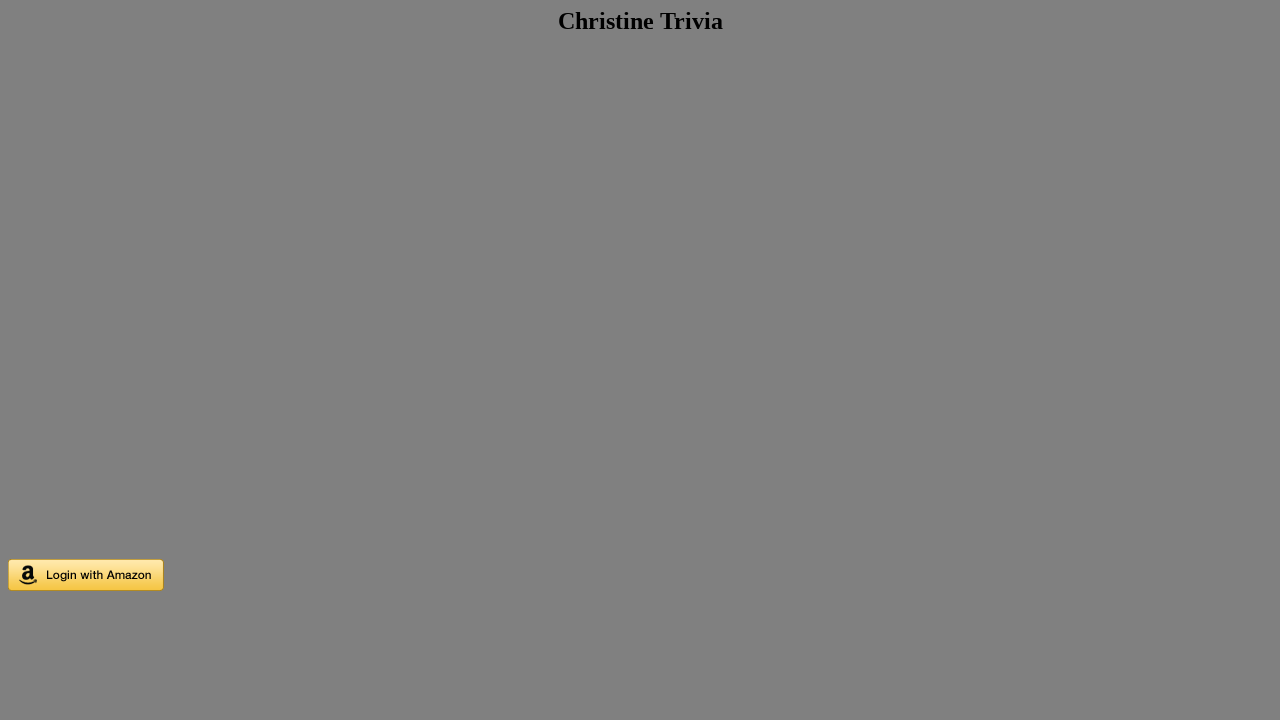